Tests the hotel listing functionality by clicking on the hotel list button and verifying that hotels are displayed on the page

Starting URL: http://hotel-v3.progmasters.hu/

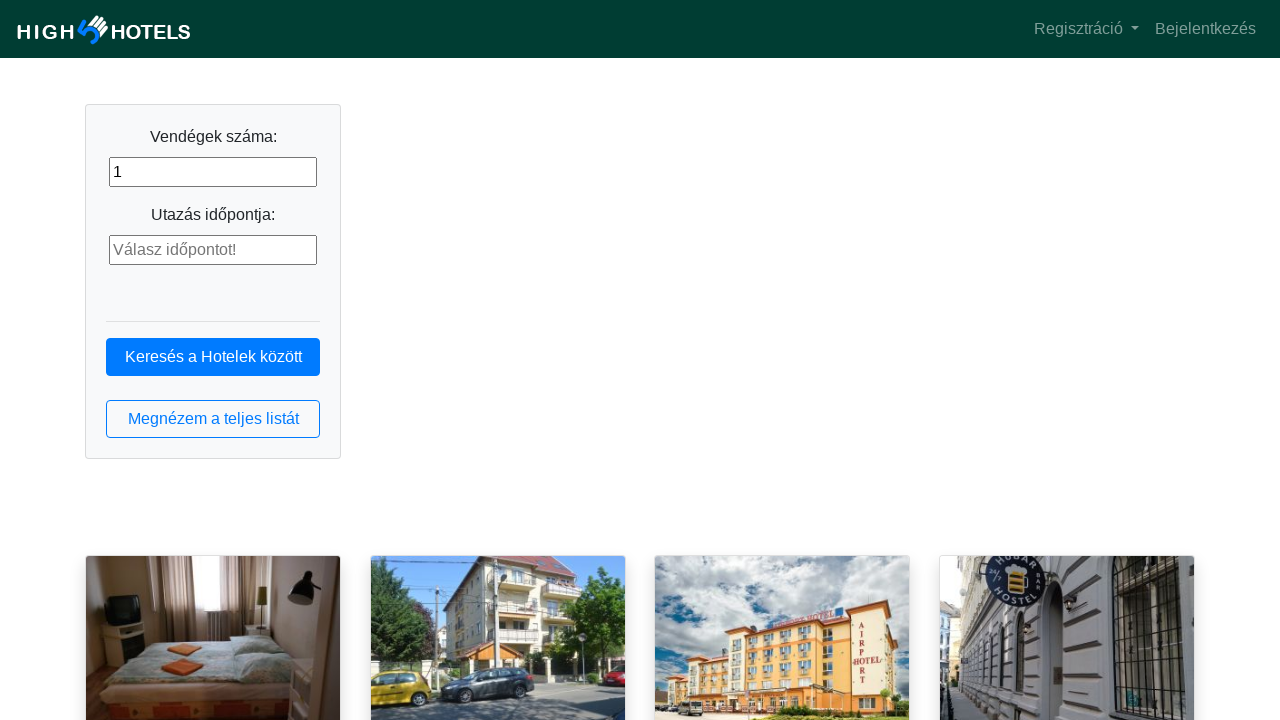

Clicked the hotel list button at (213, 419) on button.btn.btn-outline-primary.btn-block
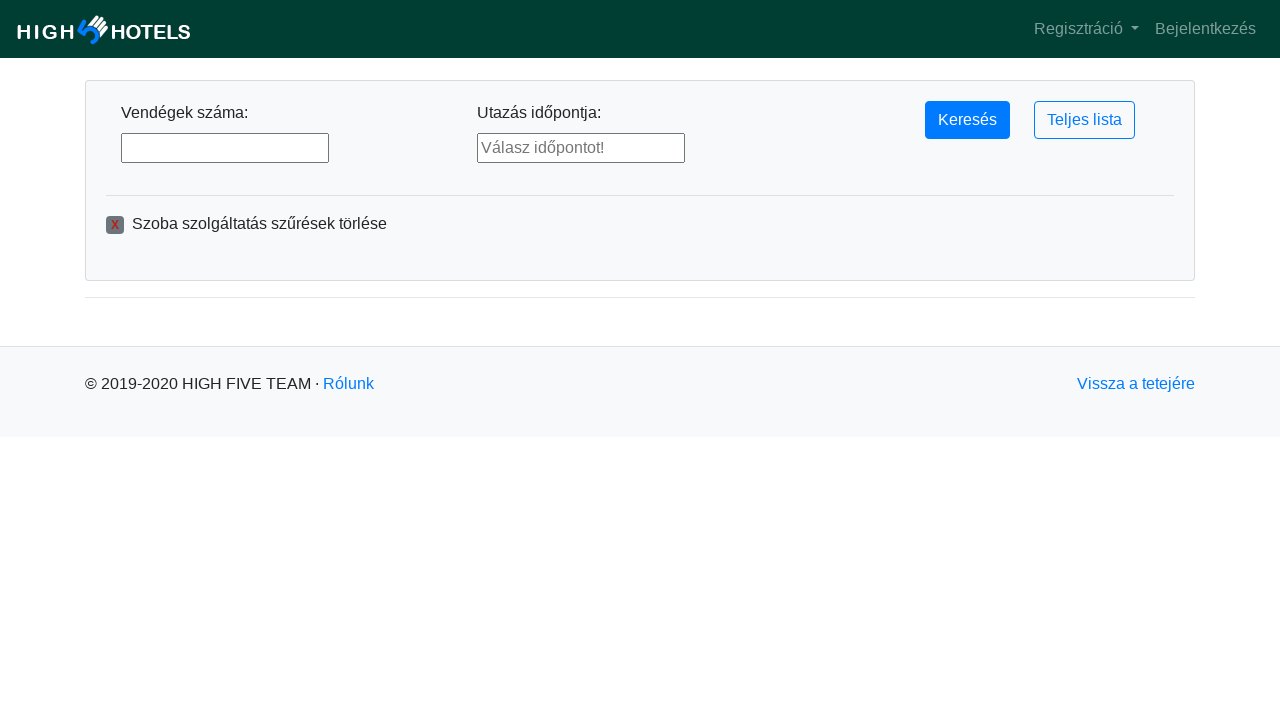

Hotel list loaded - hotel elements are visible
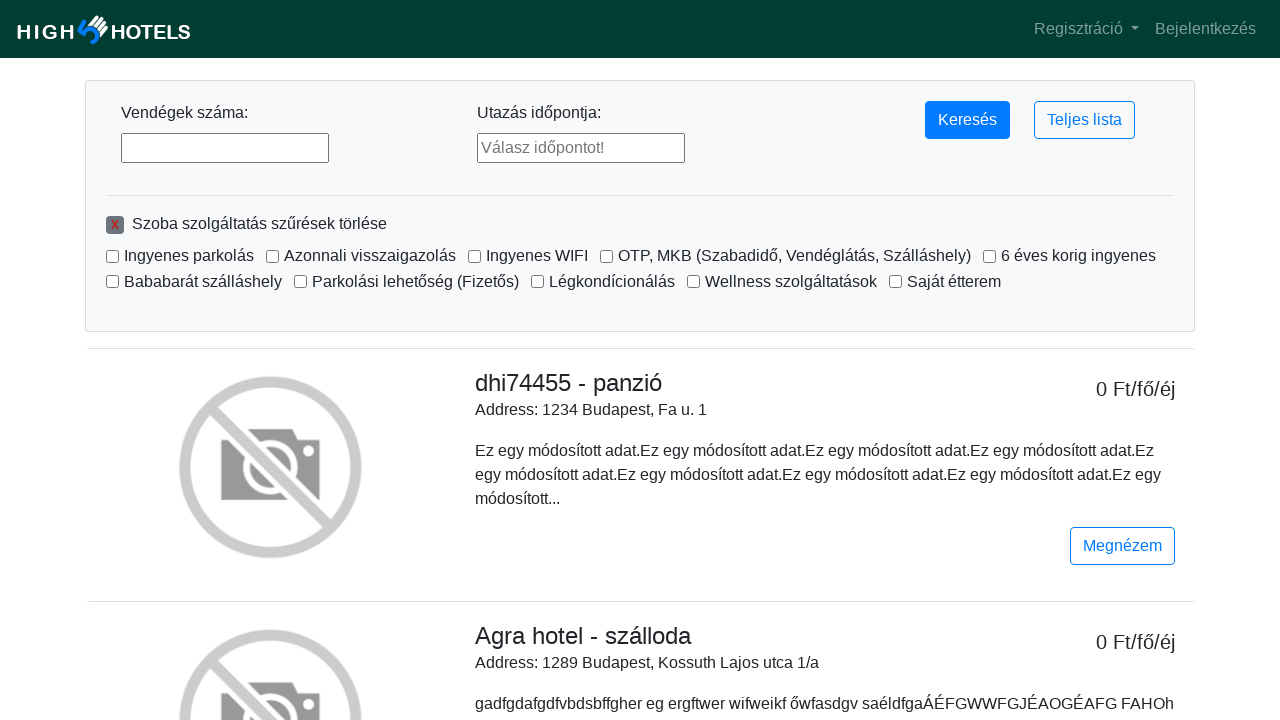

Counted hotel elements: 10 hotels found
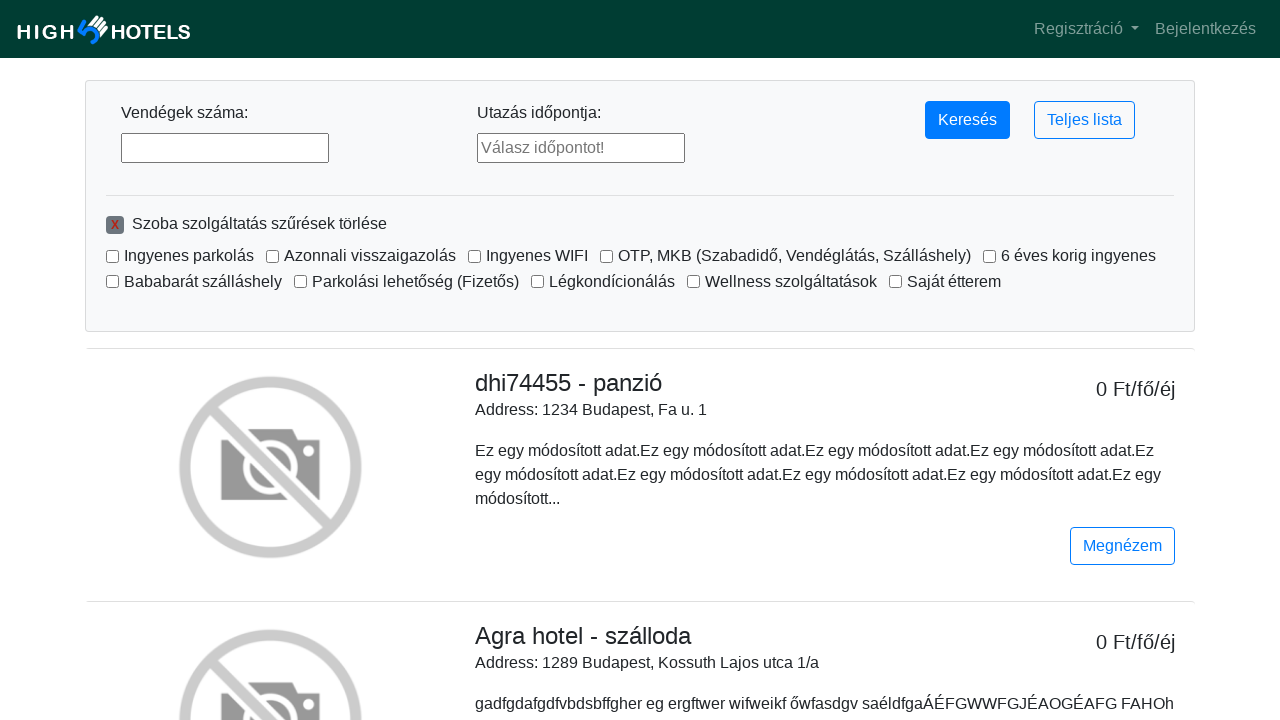

Assertion passed: hotel count is not zero
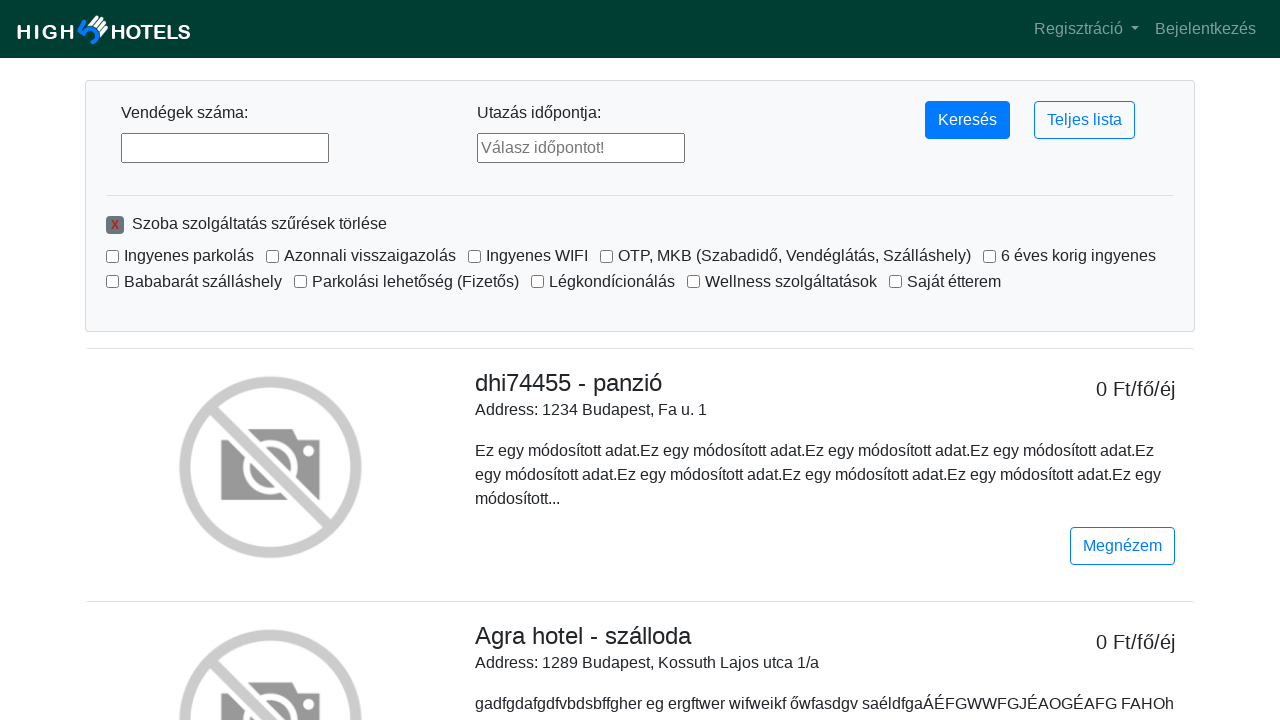

Assertion passed: exactly 10 hotels are displayed
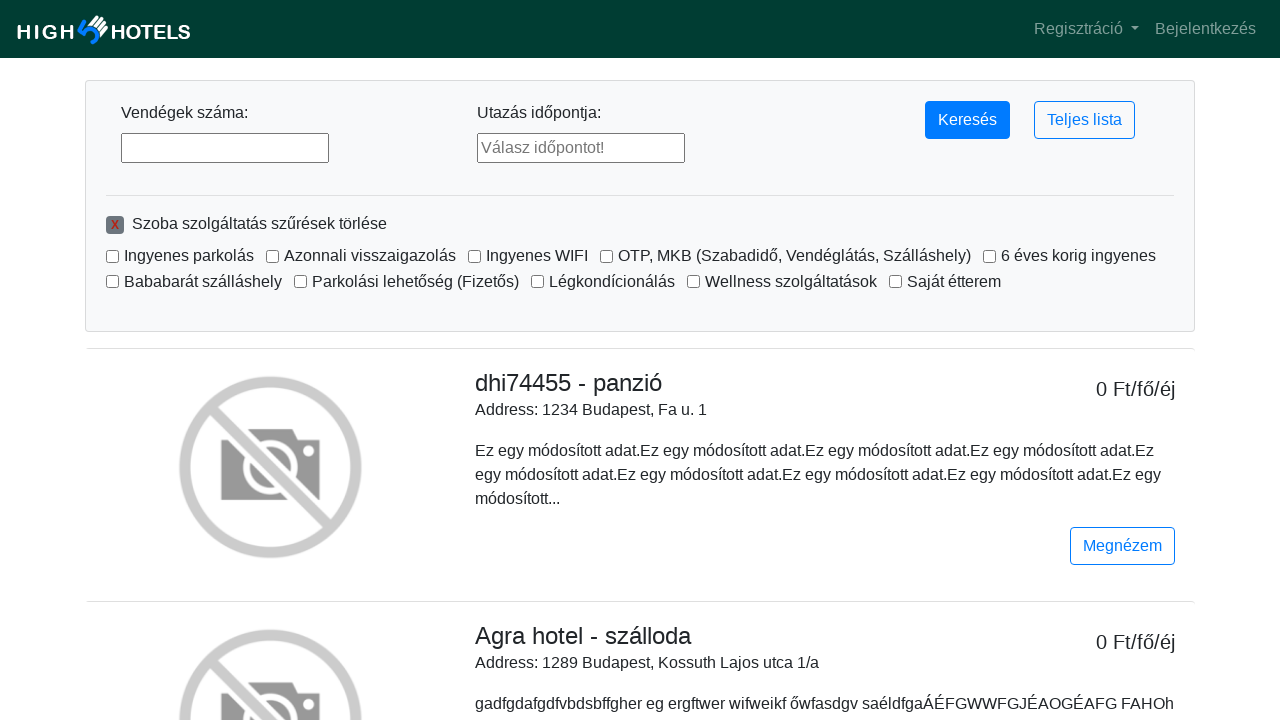

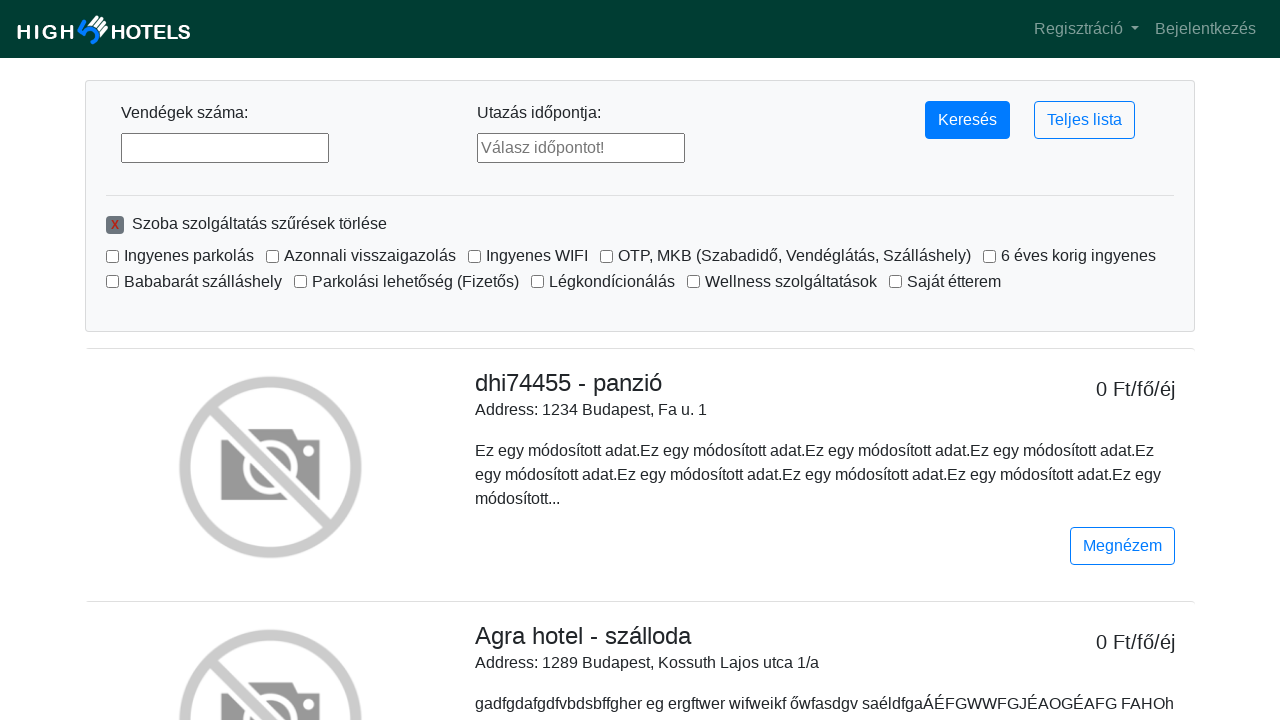